Tests static dropdown functionality on a practice page by selecting currency options using three different methods: by index, by visible text, and by value.

Starting URL: https://rahulshettyacademy.com/dropdownsPractise/

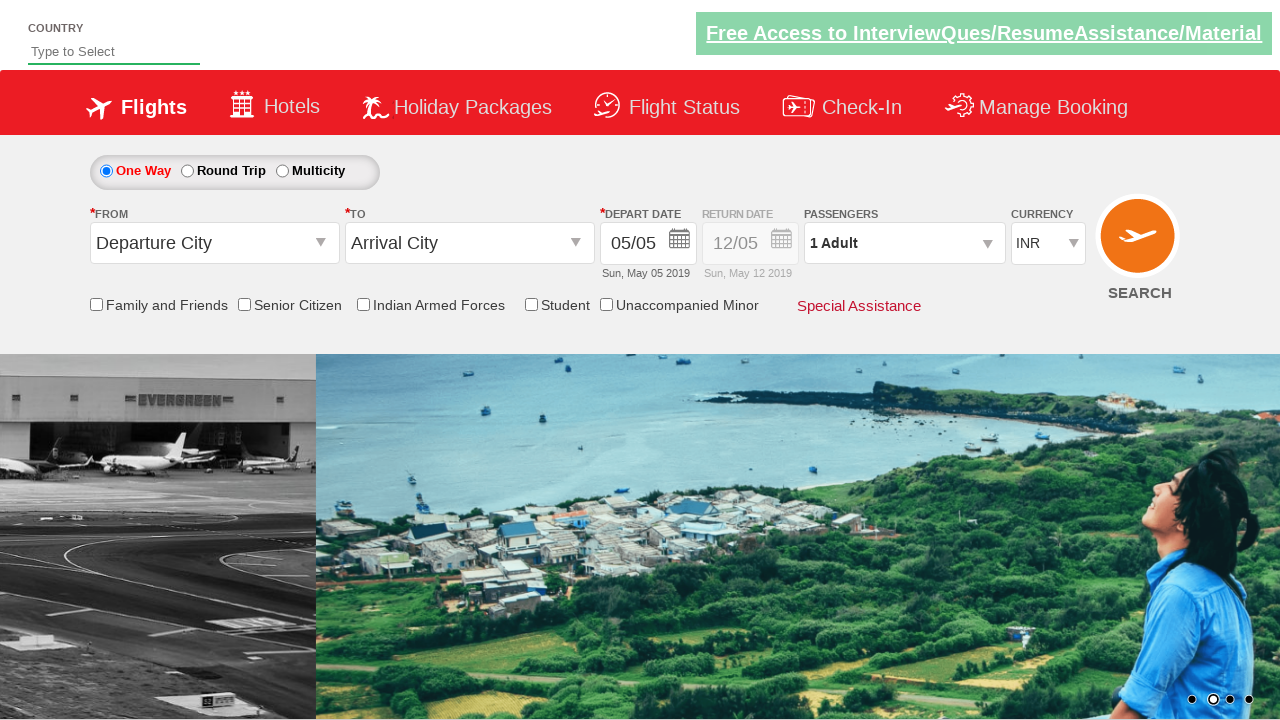

Selected currency dropdown option by index 3 on #ctl00_mainContent_DropDownListCurrency
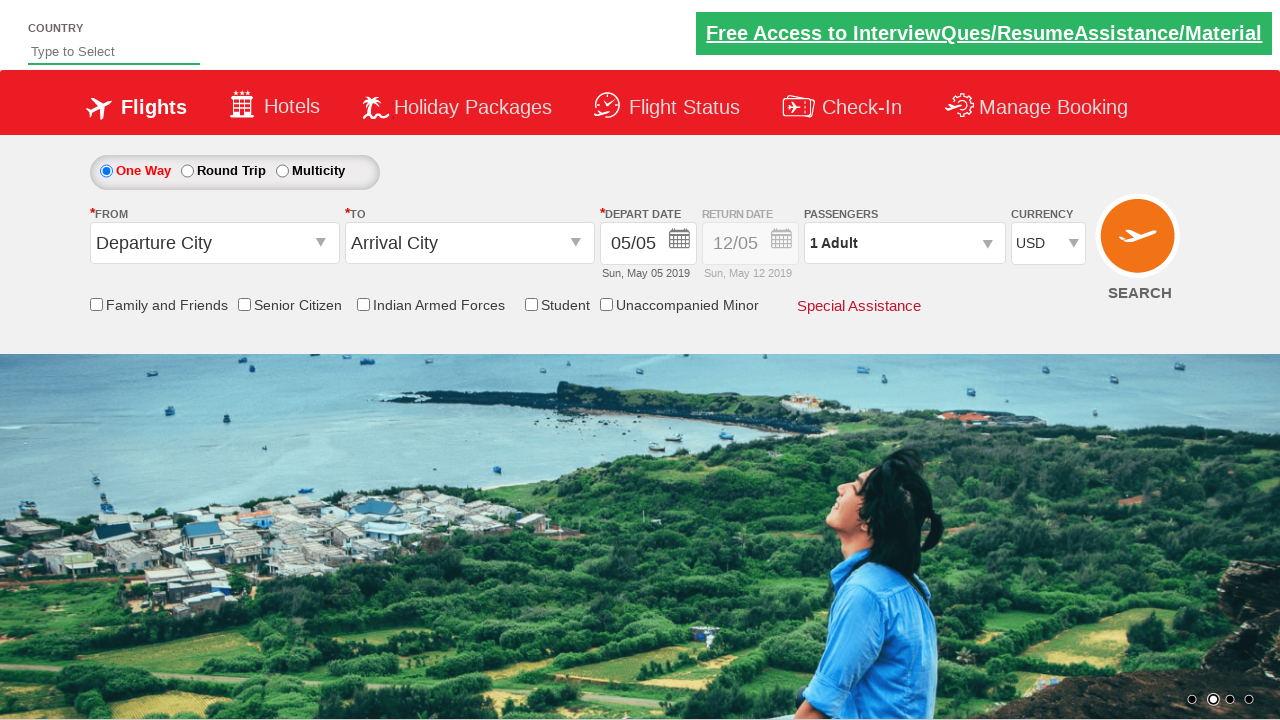

Selected currency dropdown option by visible text 'AED' on #ctl00_mainContent_DropDownListCurrency
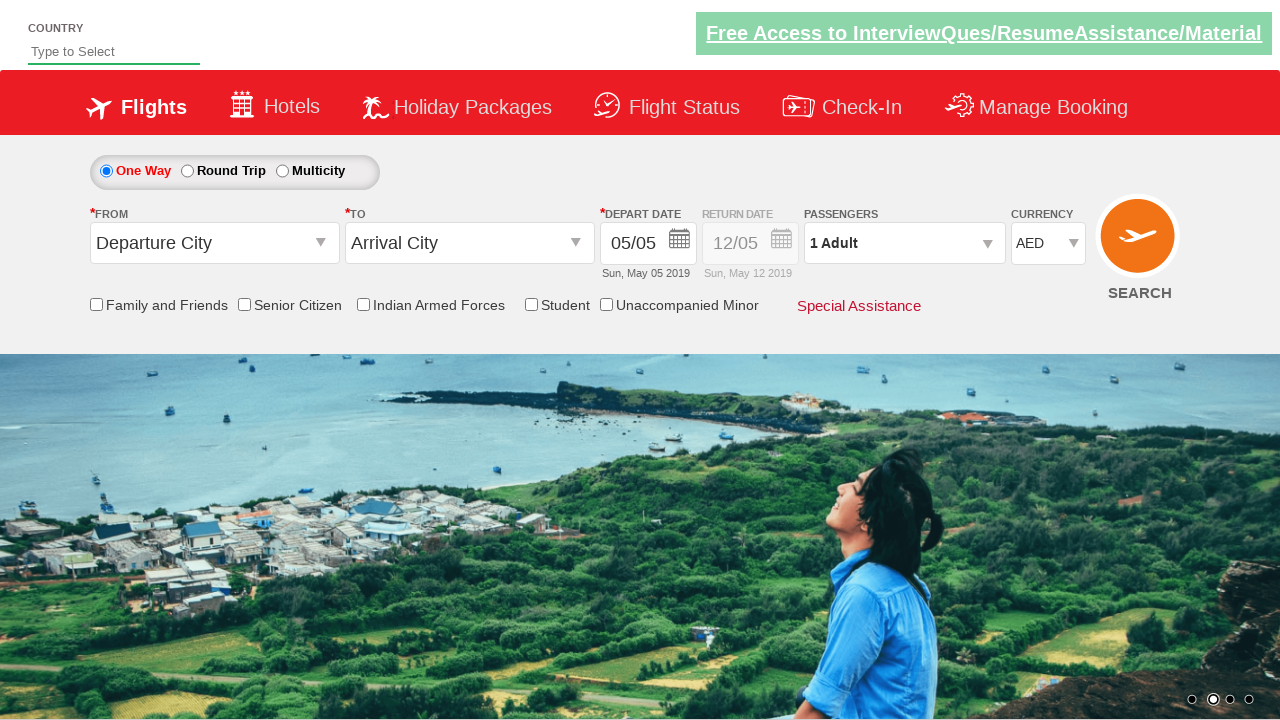

Selected currency dropdown option by value 'INR' on #ctl00_mainContent_DropDownListCurrency
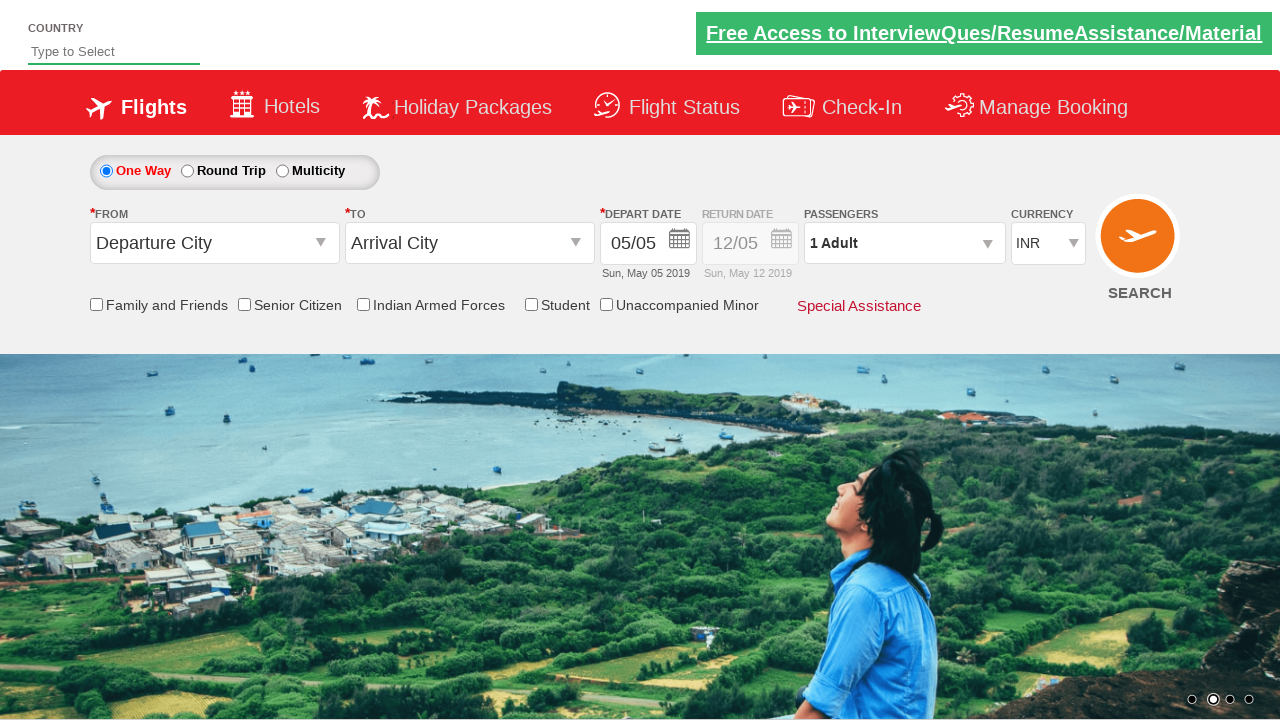

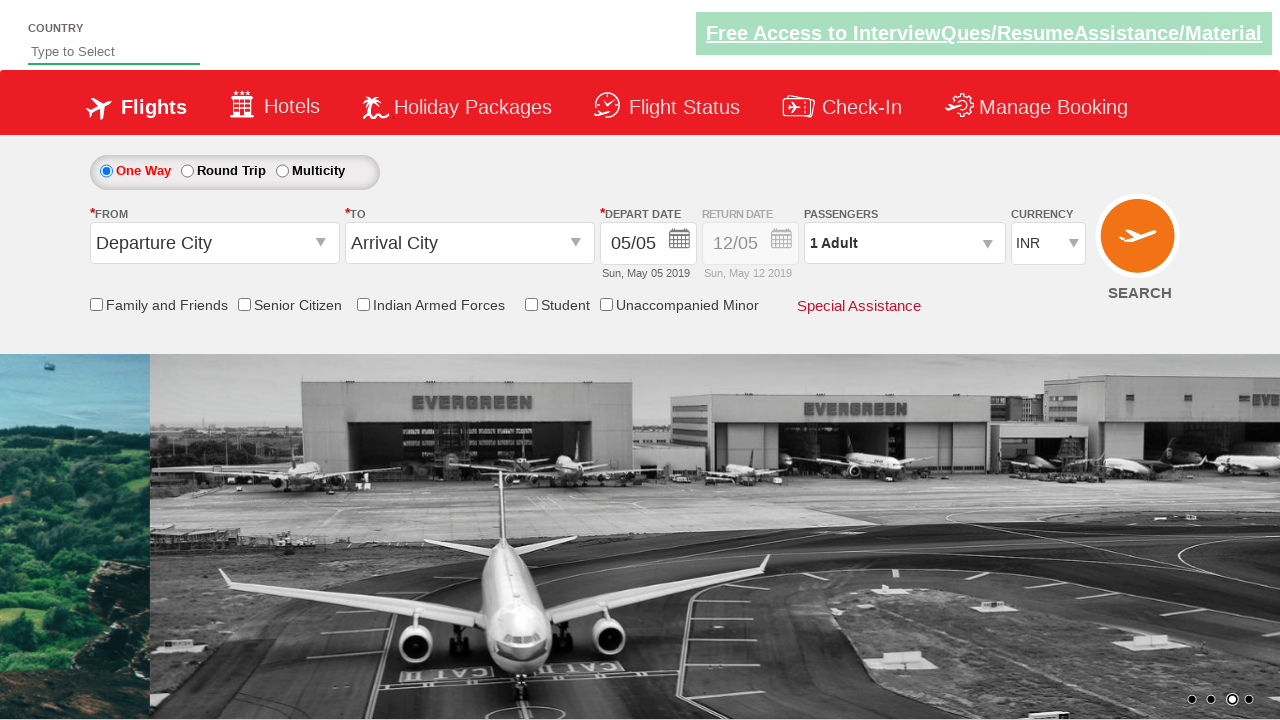